Navigates to a sitemap XML page, clicks a link to the main website, and sets the window dimensions.

Starting URL: https://www.getcalley.com/page-sitemap.xml

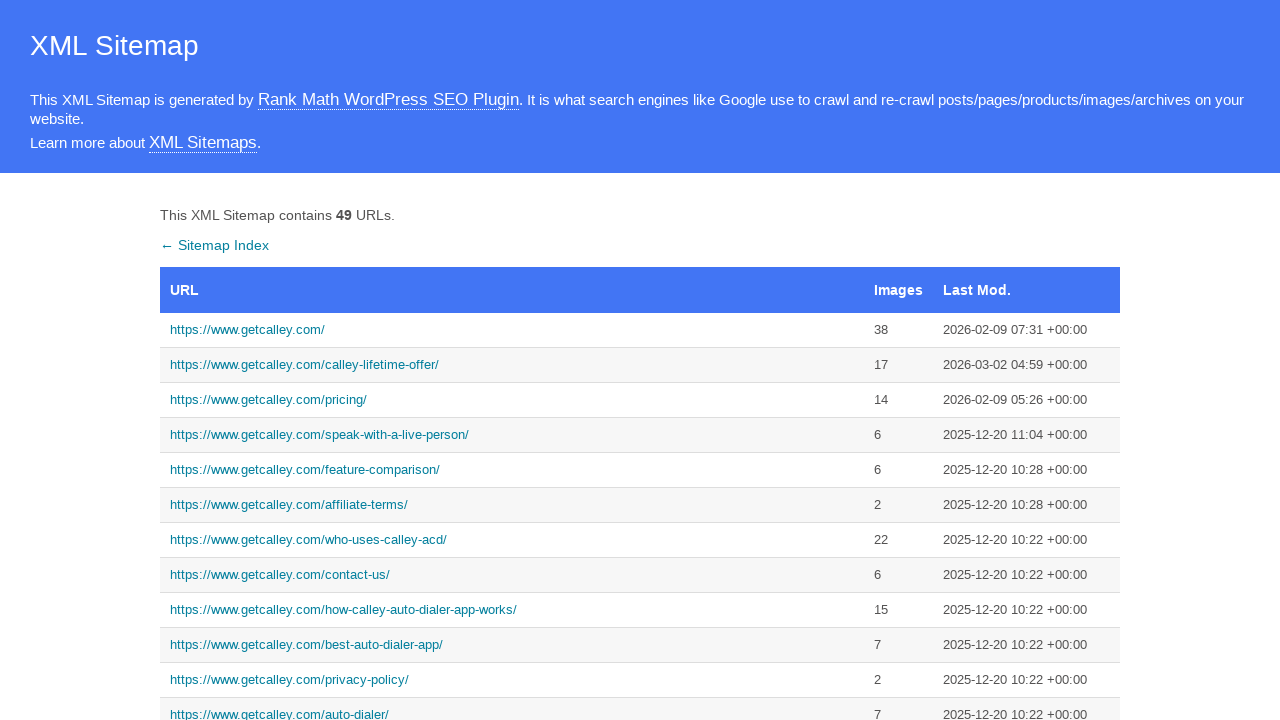

Clicked link to main website (https://www.getcalley.com/) at (512, 330) on text=https://www.getcalley.com/
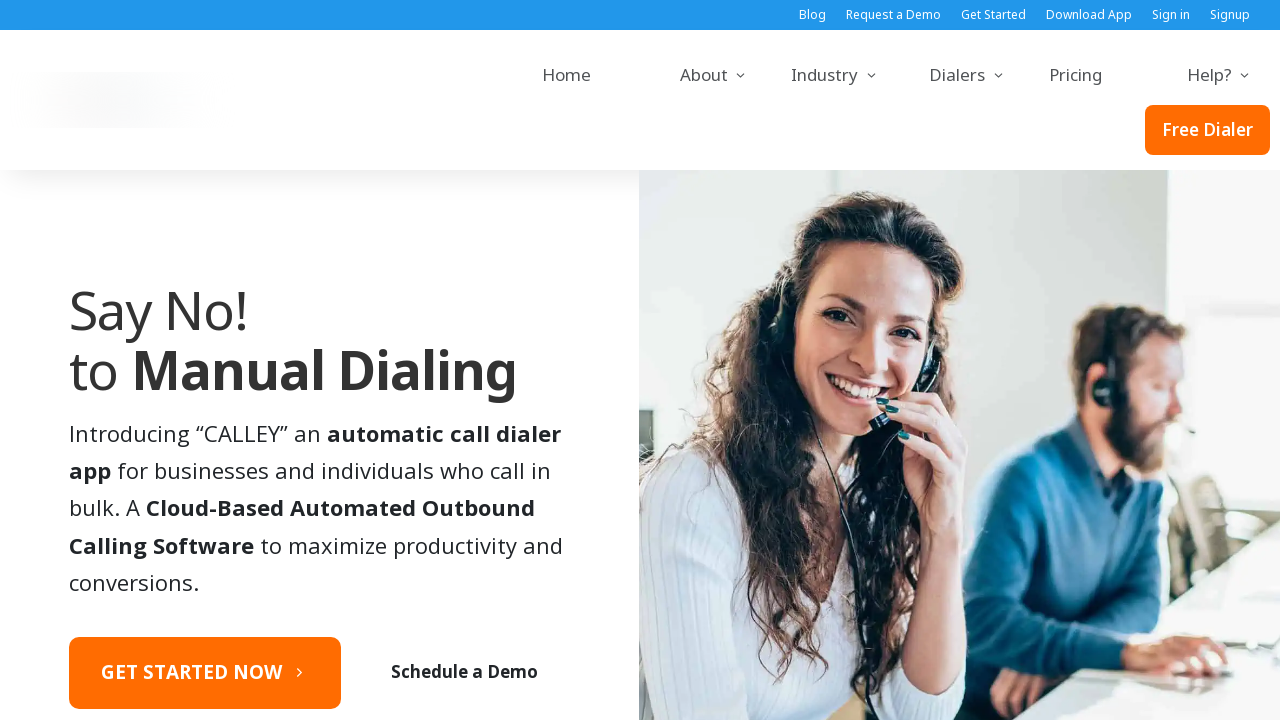

Set viewport size to 1920x1080
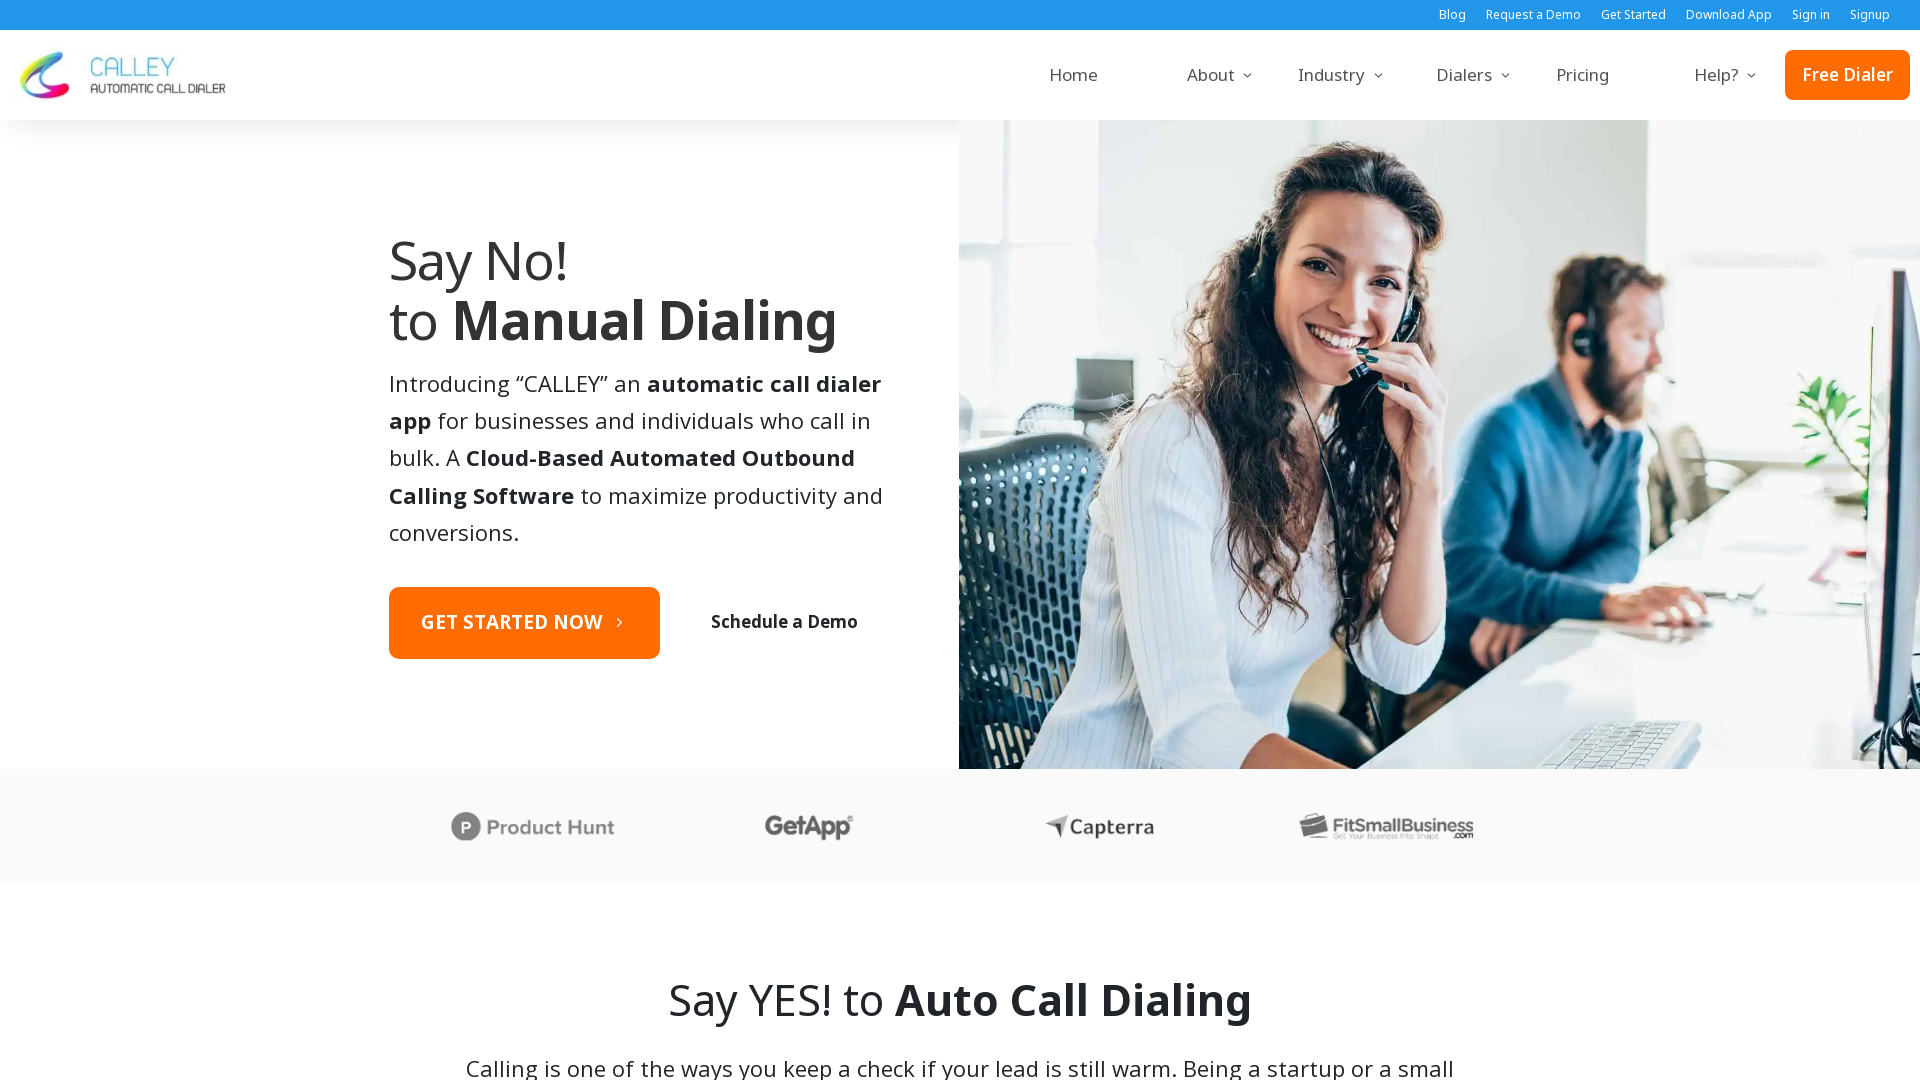

Page loaded - domcontentloaded state reached
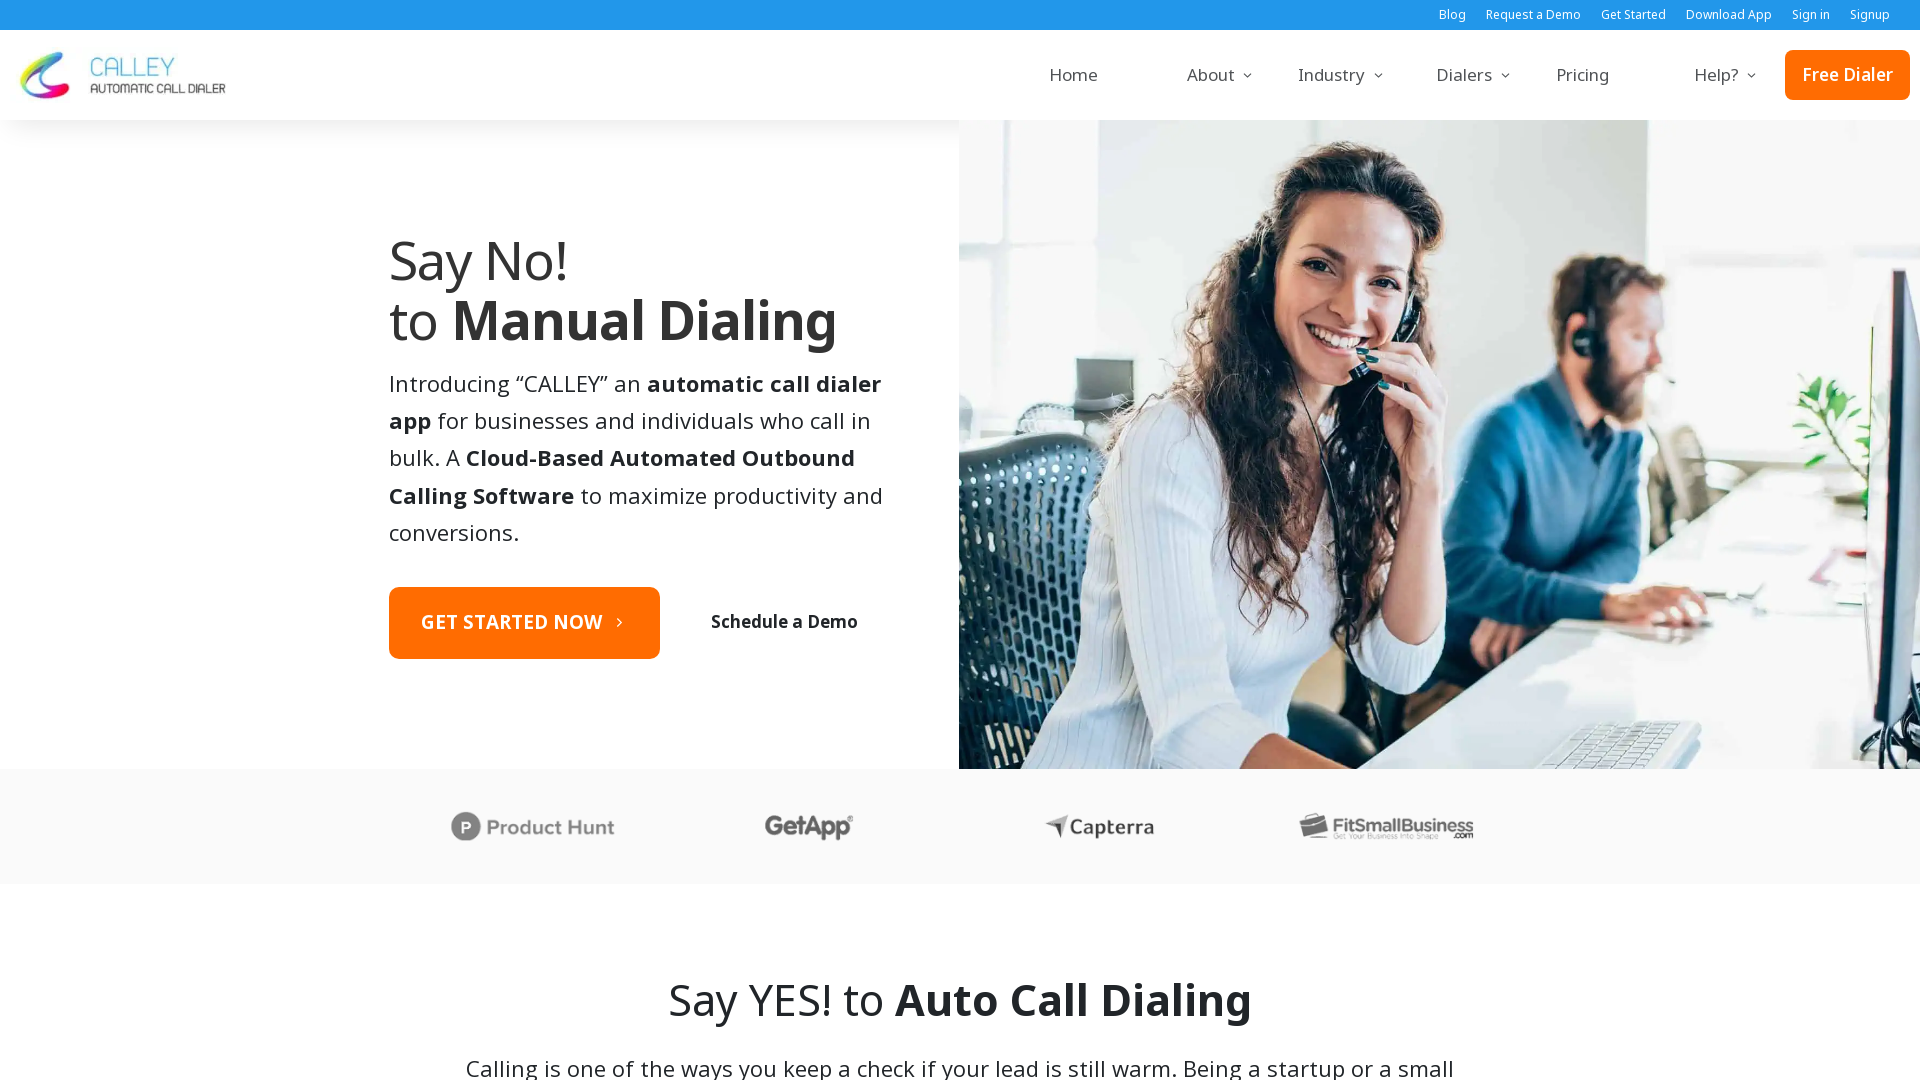

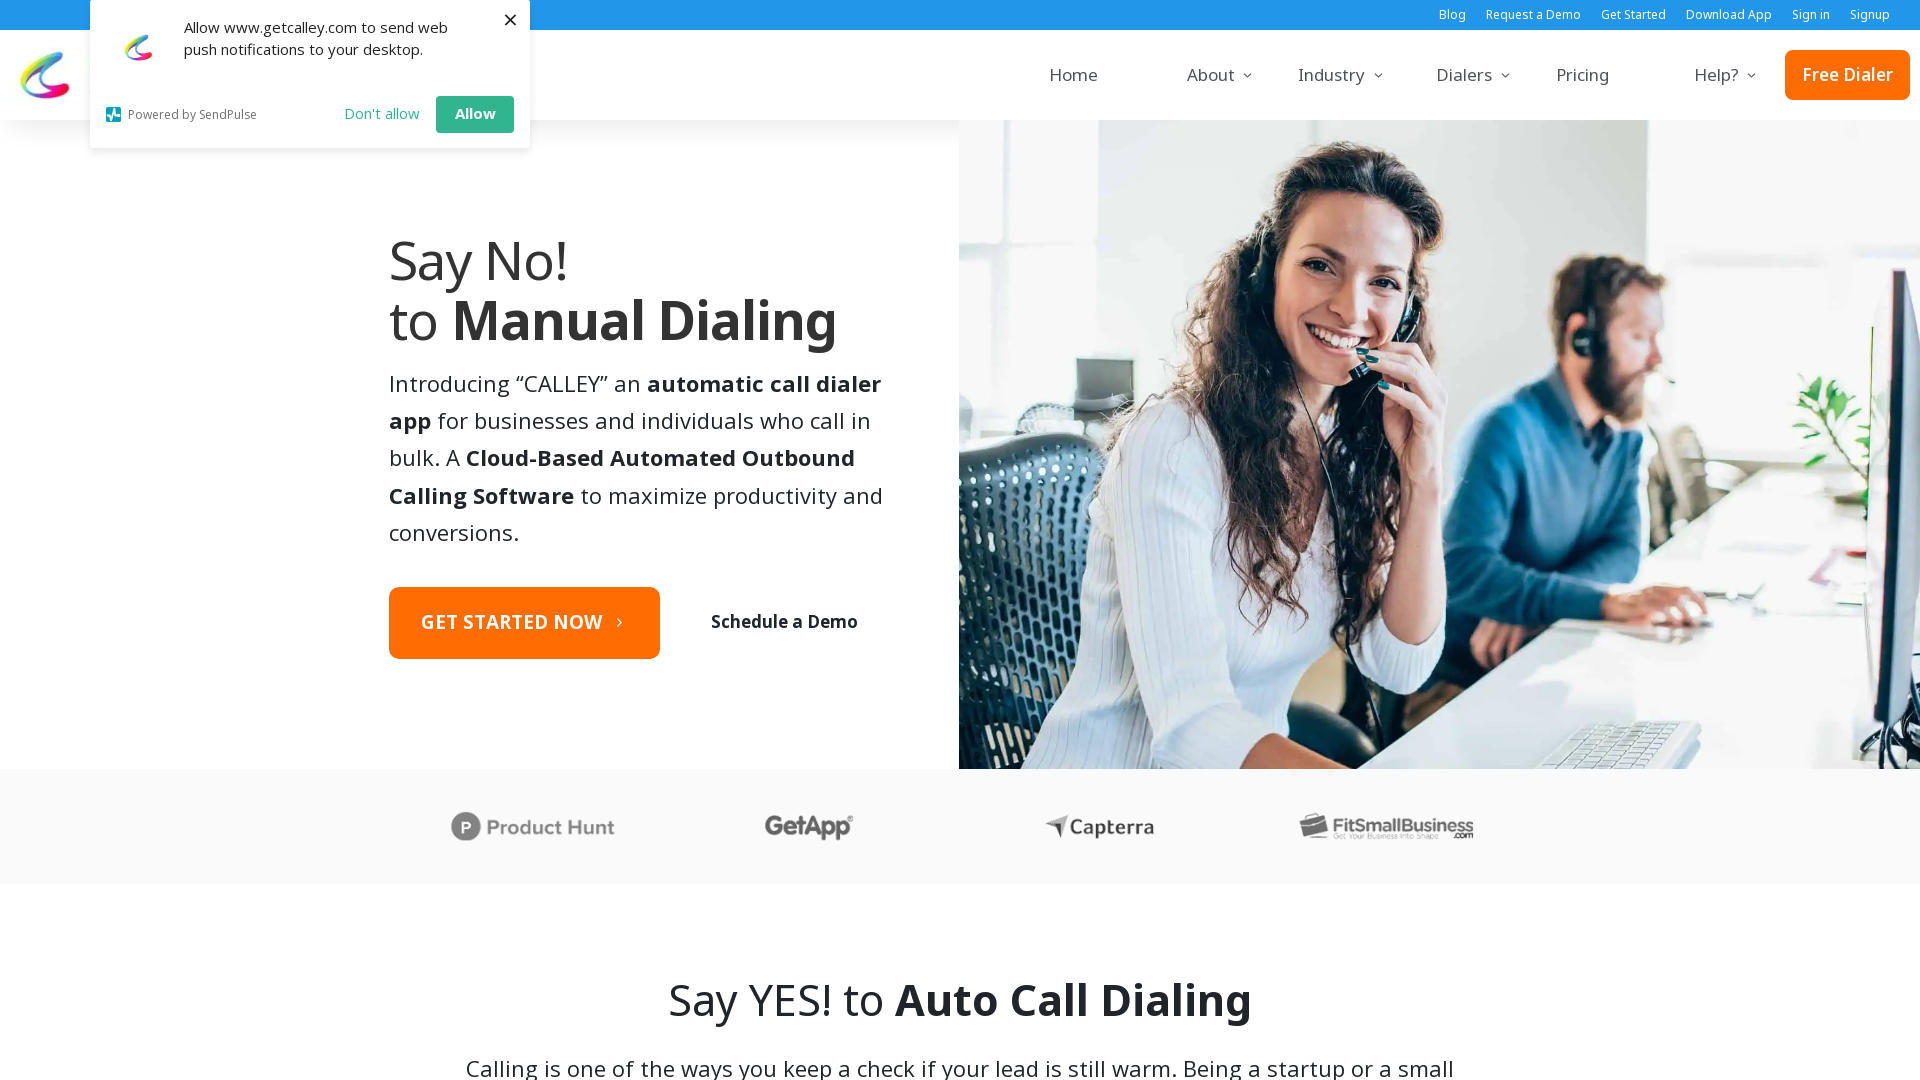